Tests navigation on the automation testing website by clicking a sidebar link and then clicking on the "ACTIONS" link

Starting URL: https://automationtesting.co.uk

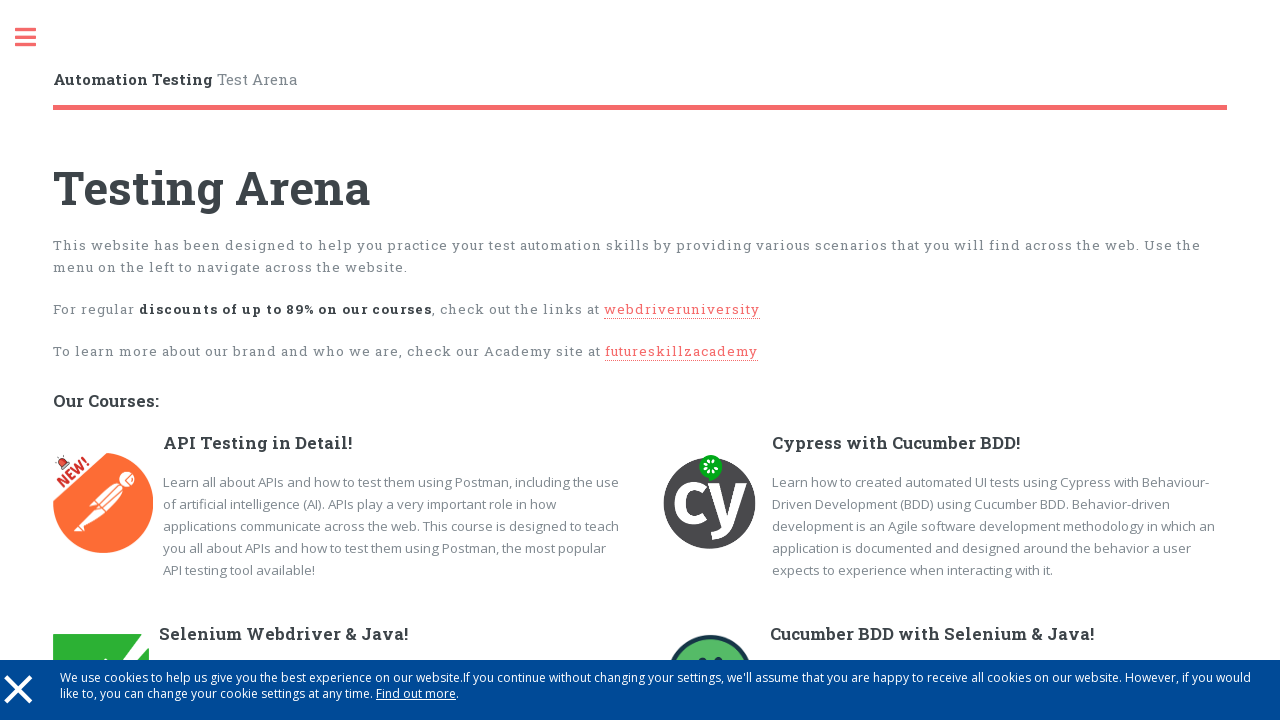

Clicked sidebar link at (36, 38) on #sidebar > a
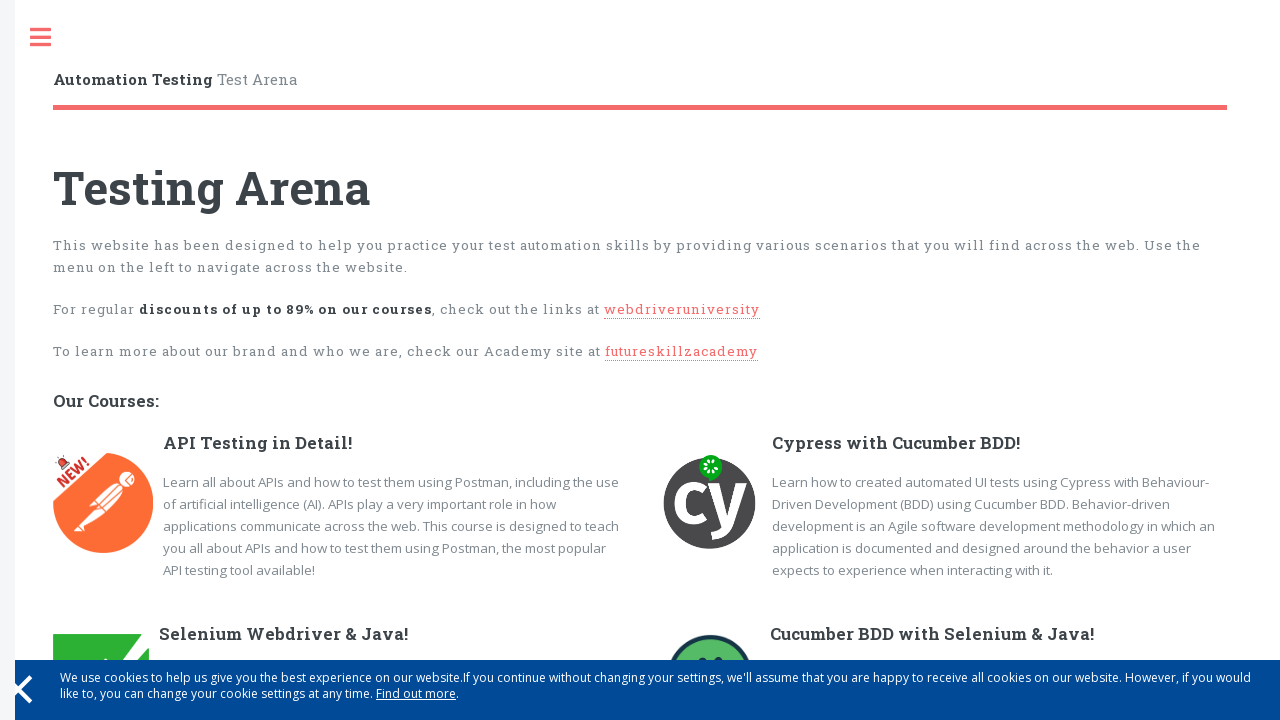

Waited for ACTIONS link to be visible
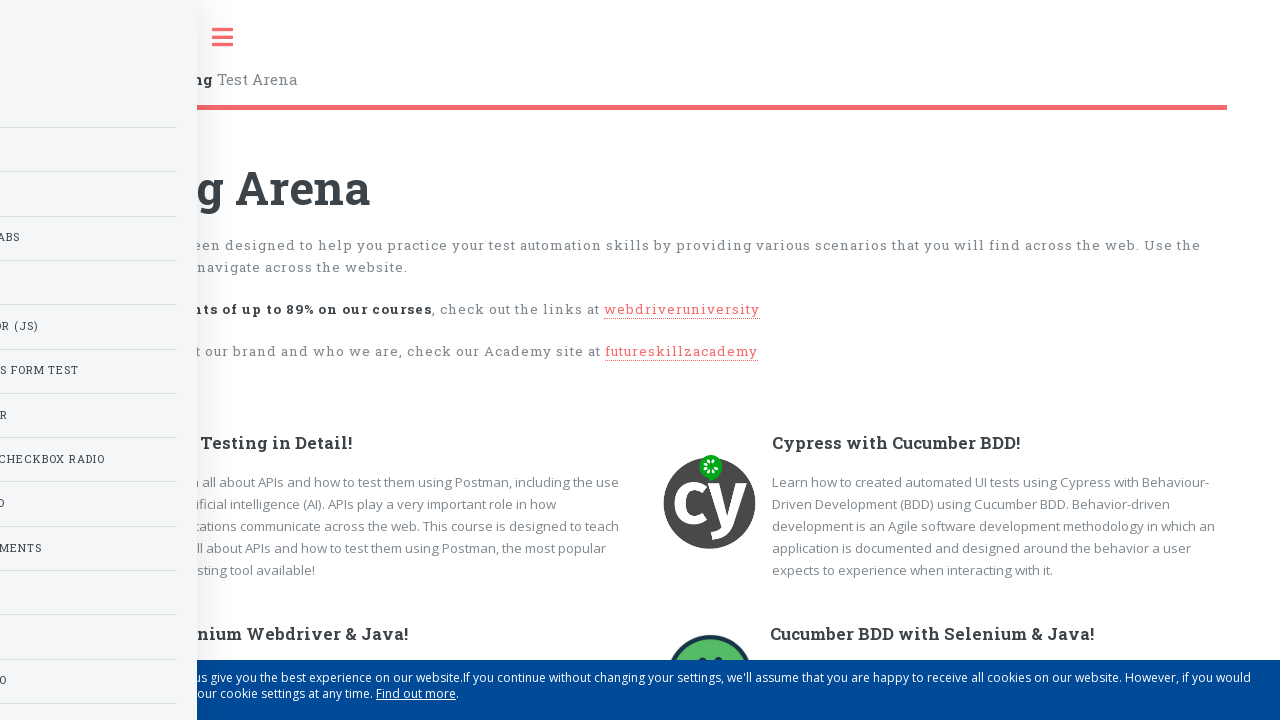

Clicked on ACTIONS link at (137, 194) on text=ACTIONS
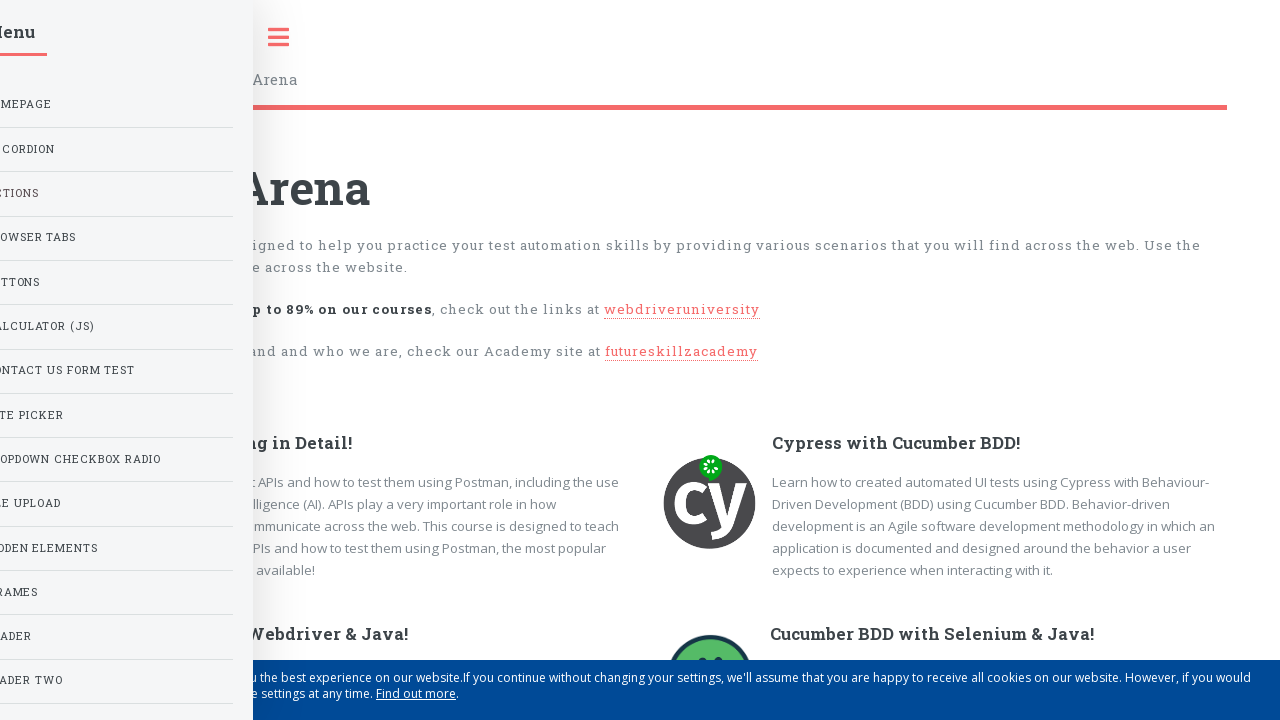

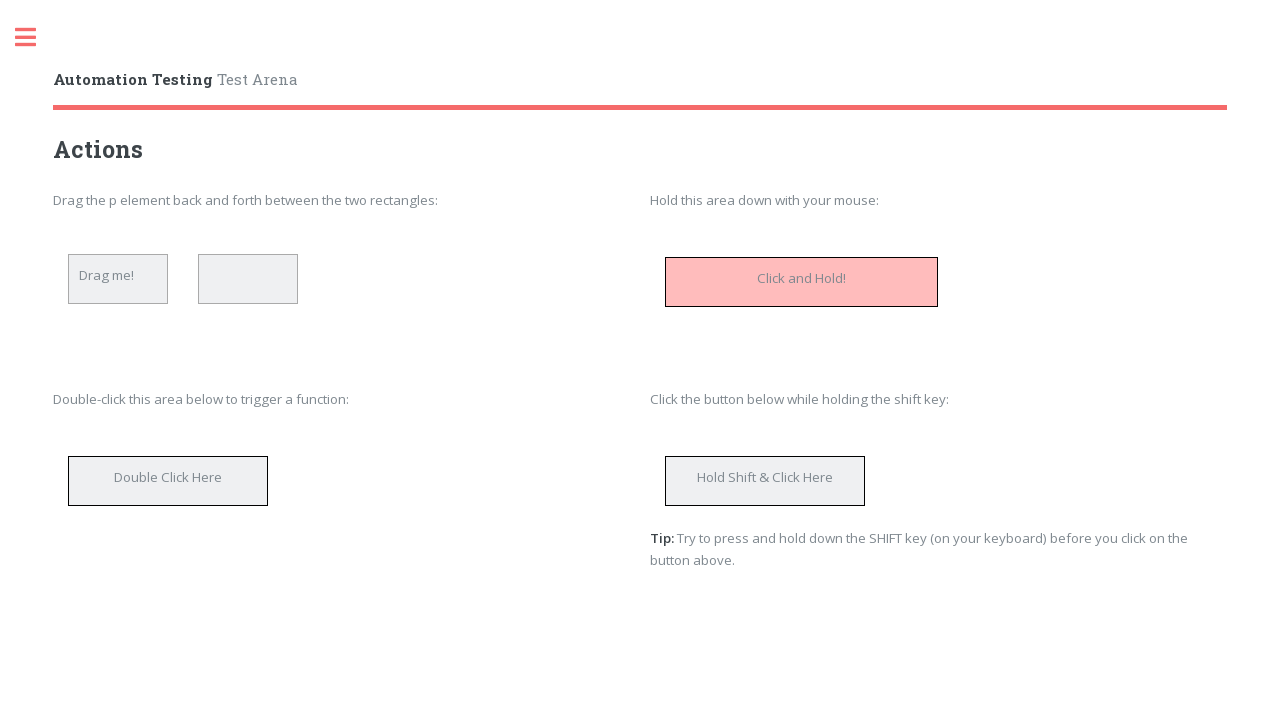